Navigates to Nykaa website and extracts text from link elements to verify they are present on the page

Starting URL: https://www.nykaa.com/

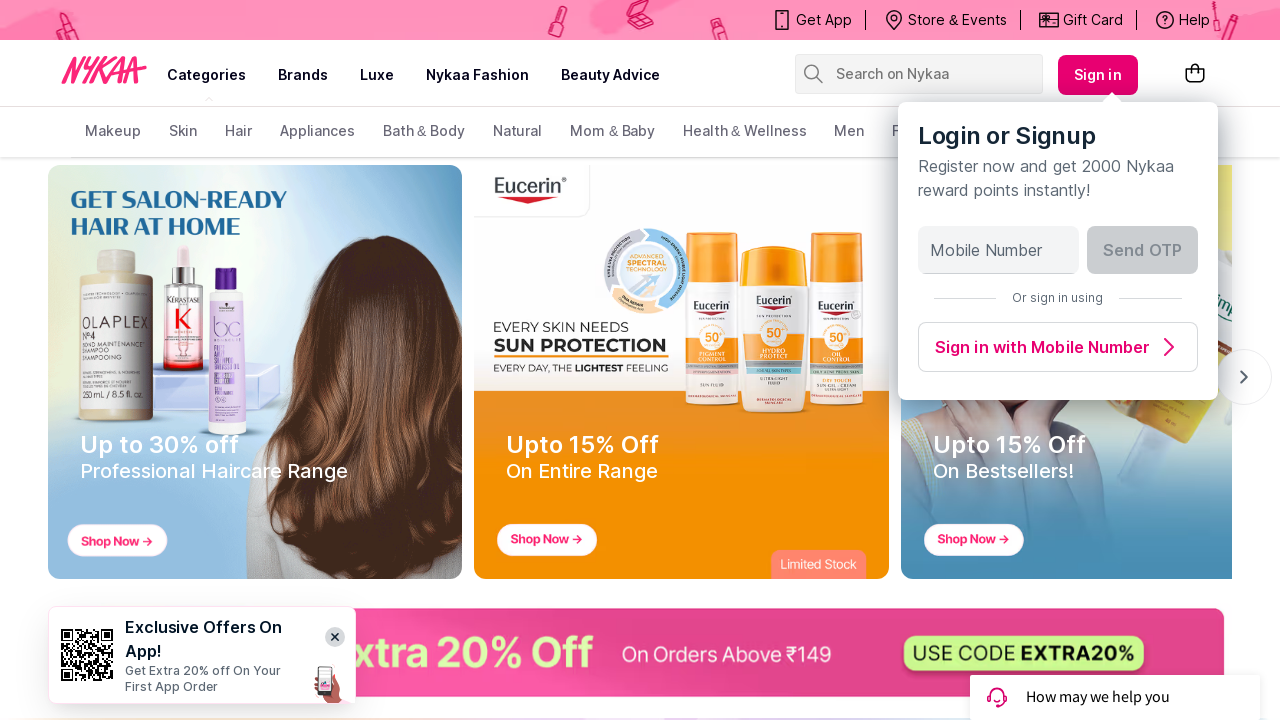

Waited for link elements to load on Nykaa homepage
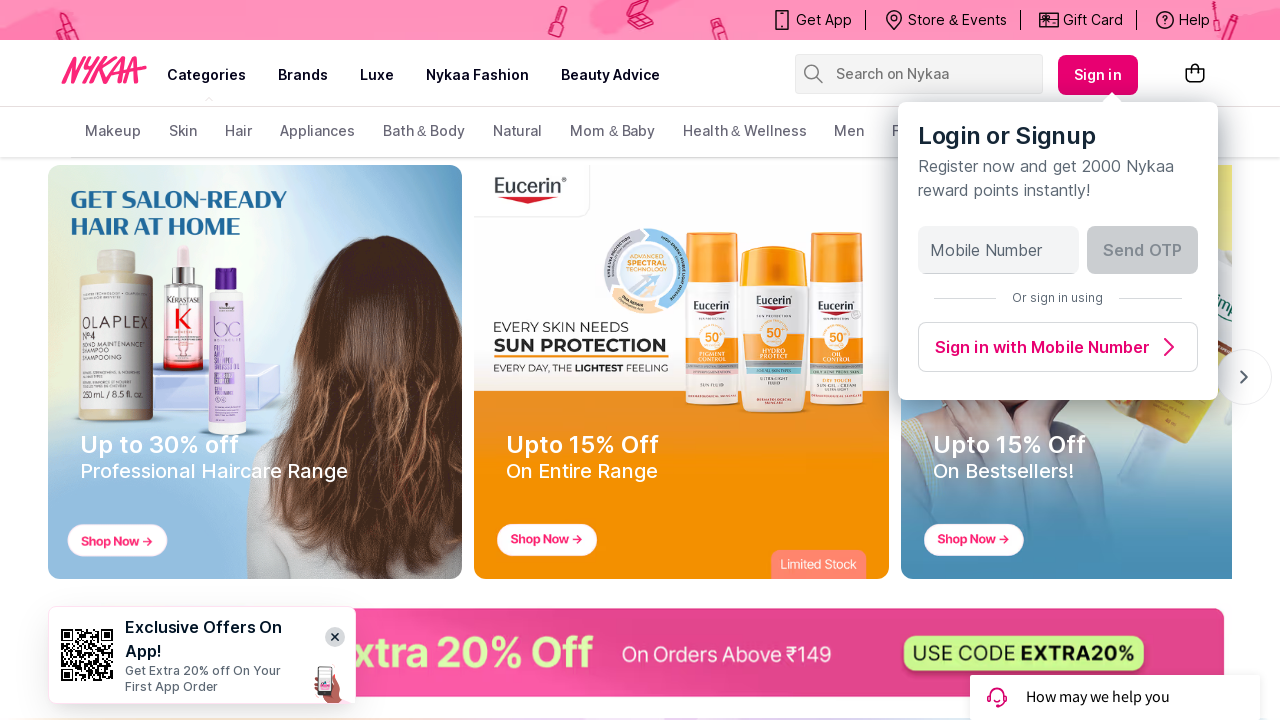

Located first link element on the page
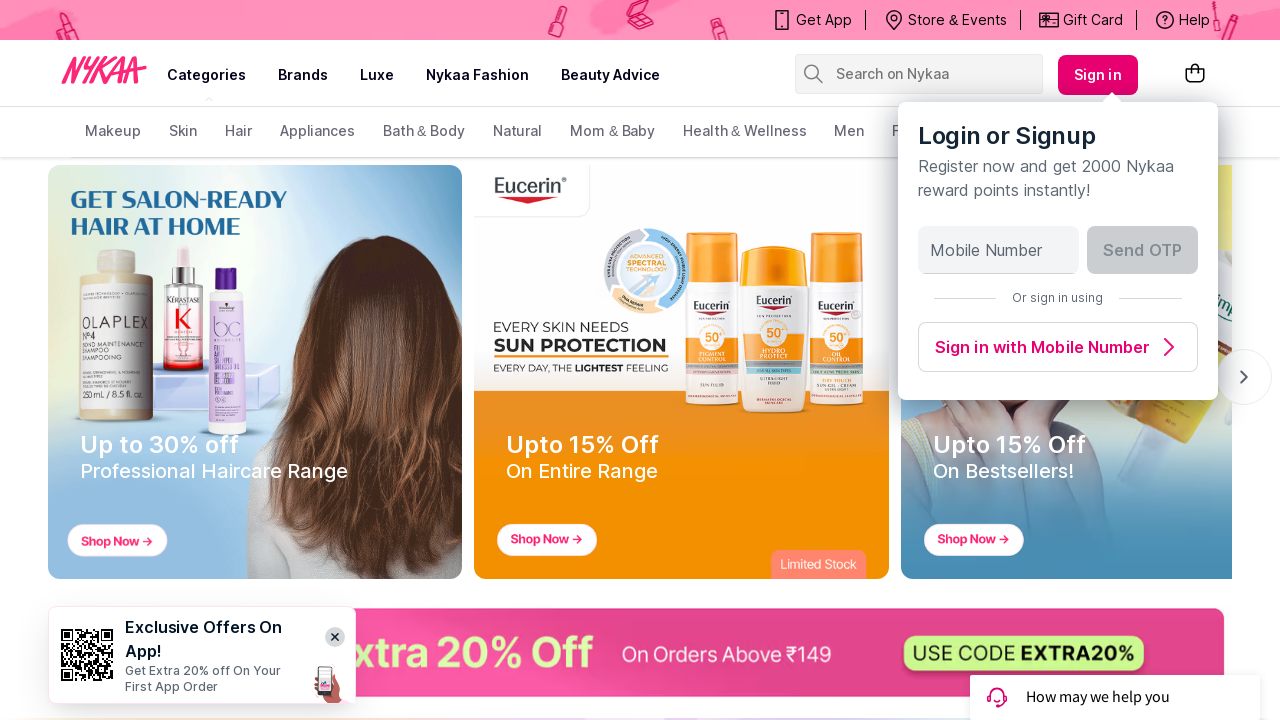

Extracted text content from first link: 'BEAUTY BONANZA Get Your Amazing Deals!'
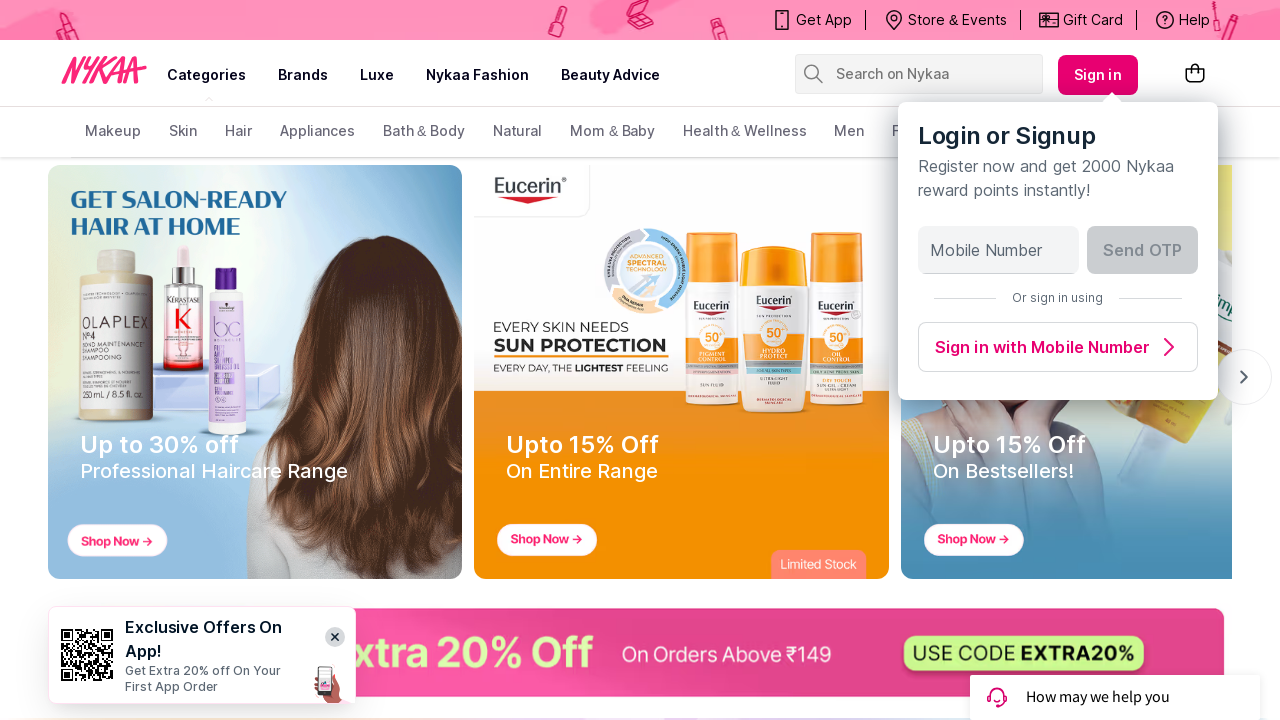

Retrieved all 4991 link elements from the page
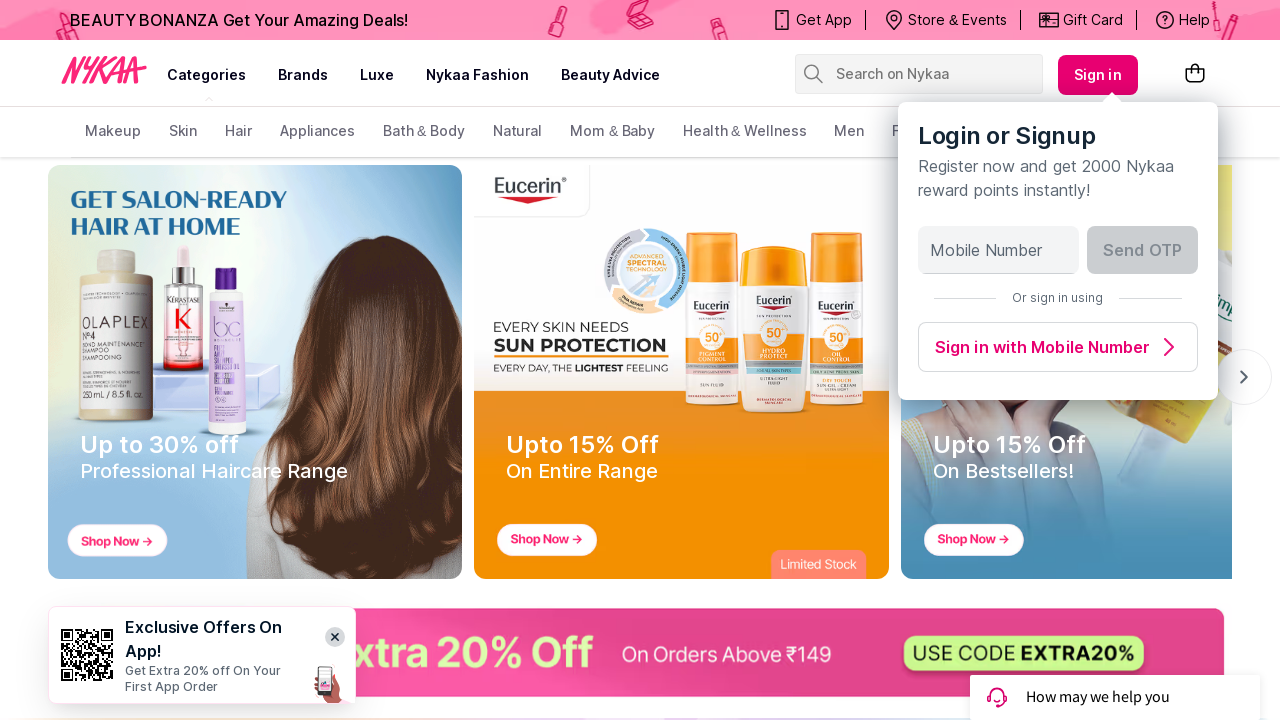

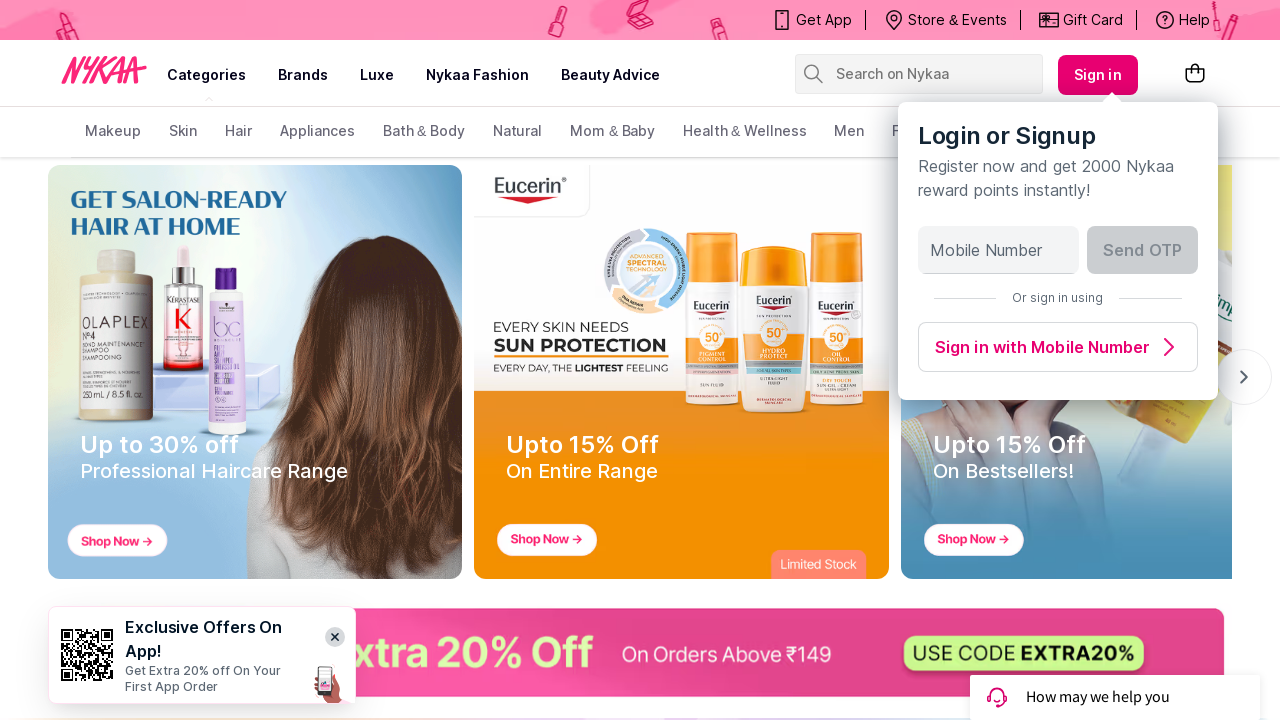